Tests accepting the alert notification when exporting without data and verifies the export dialog opens

Starting URL: https://nahual.github.io/qc-provinciano-evolution/provinciano.html

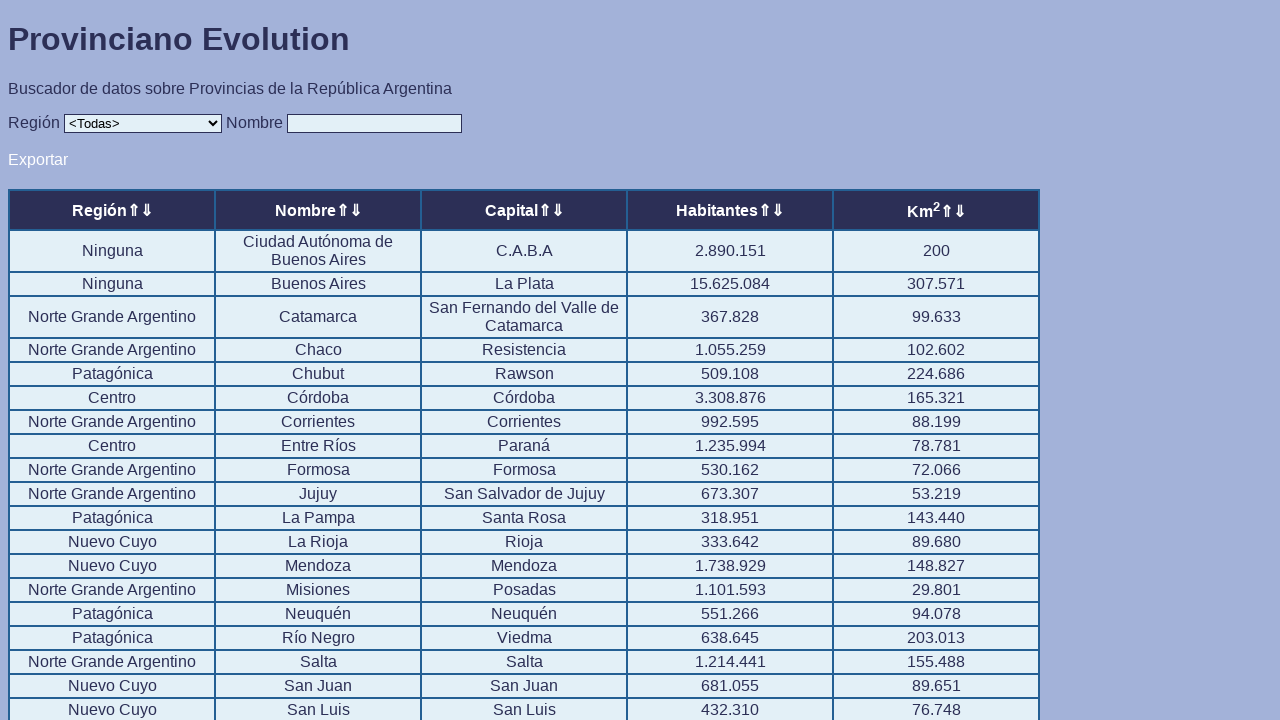

Clicked filter input field at (374, 123) on #input
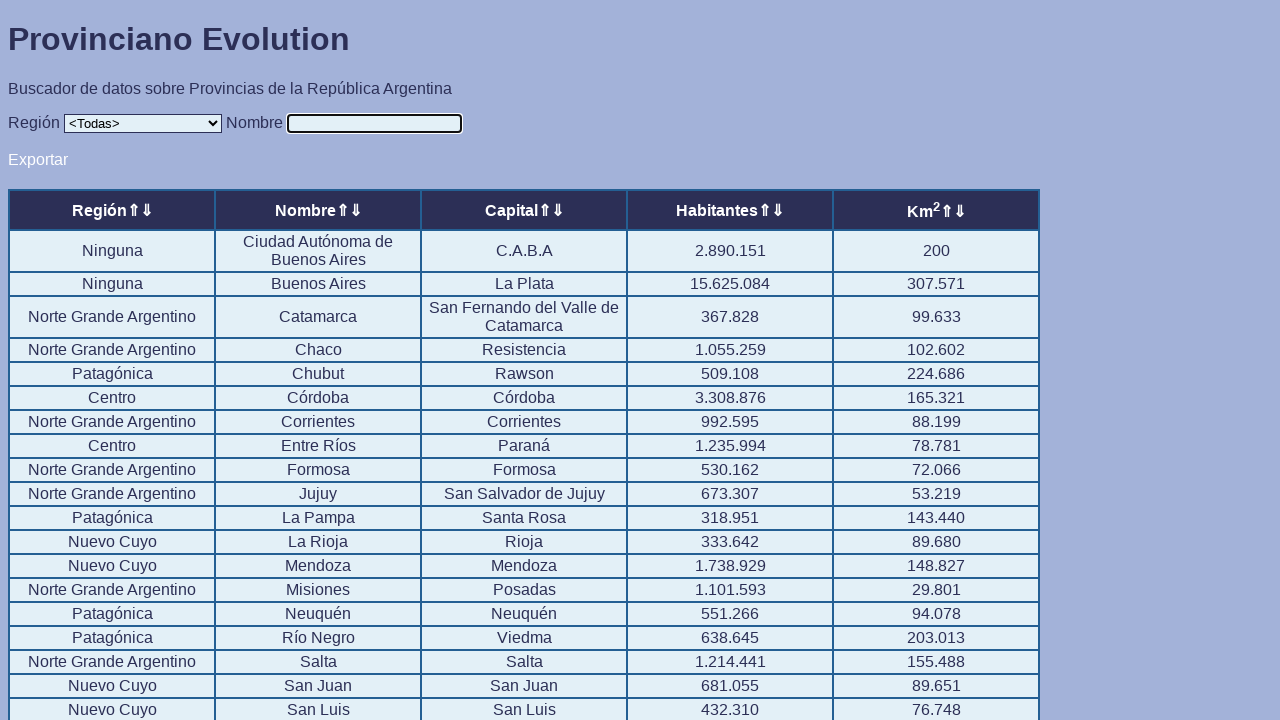

Filled filter input with 'Beta' on #input
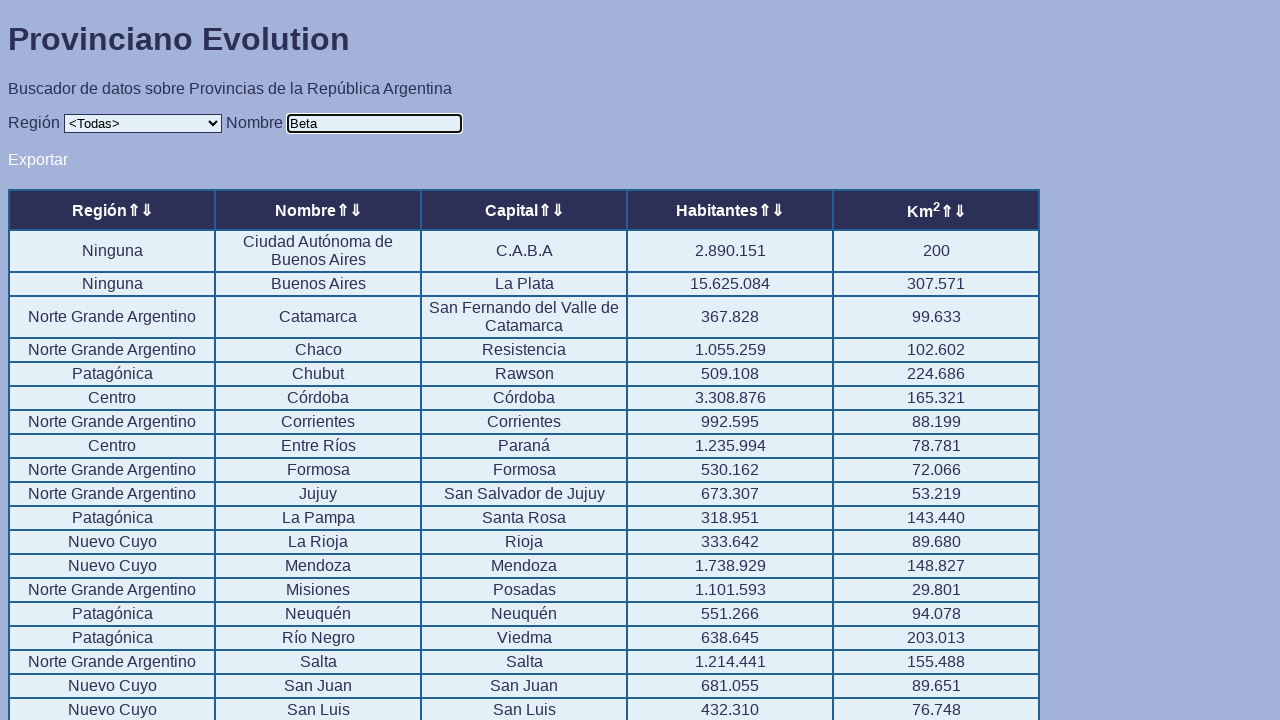

Set up dialog handler to accept notifications
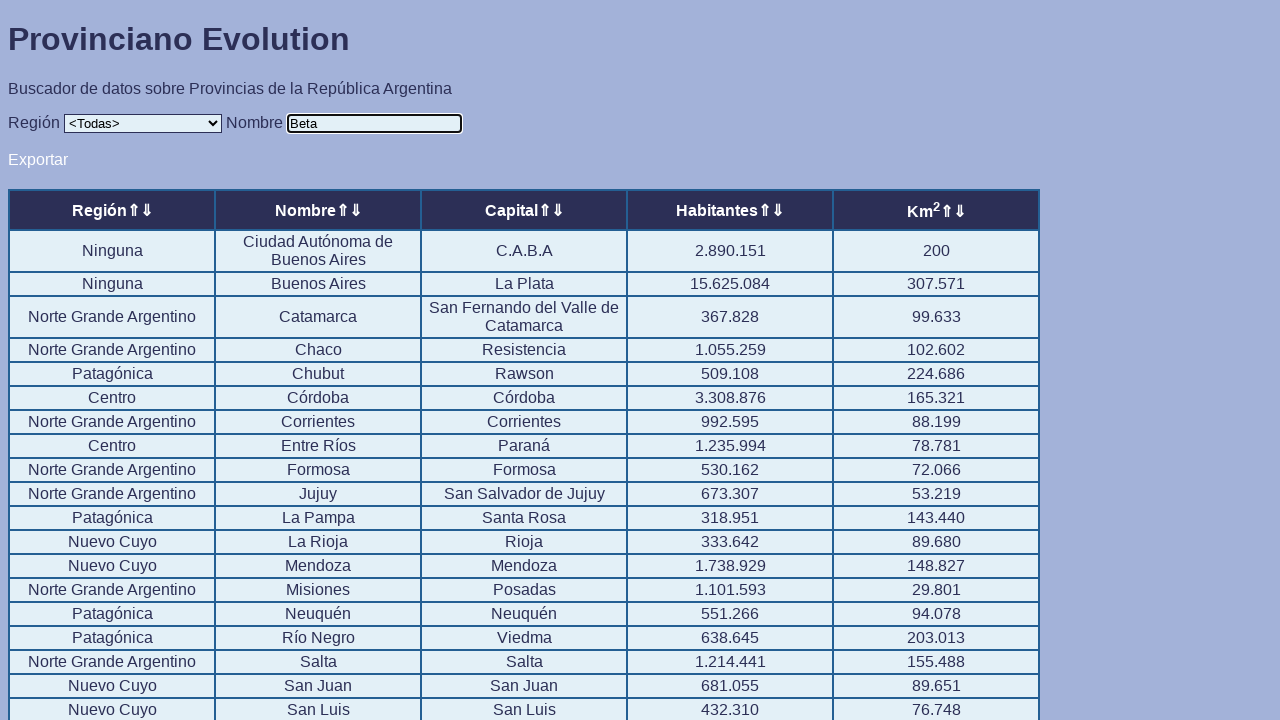

Clicked export button at (38, 159) on #export > a
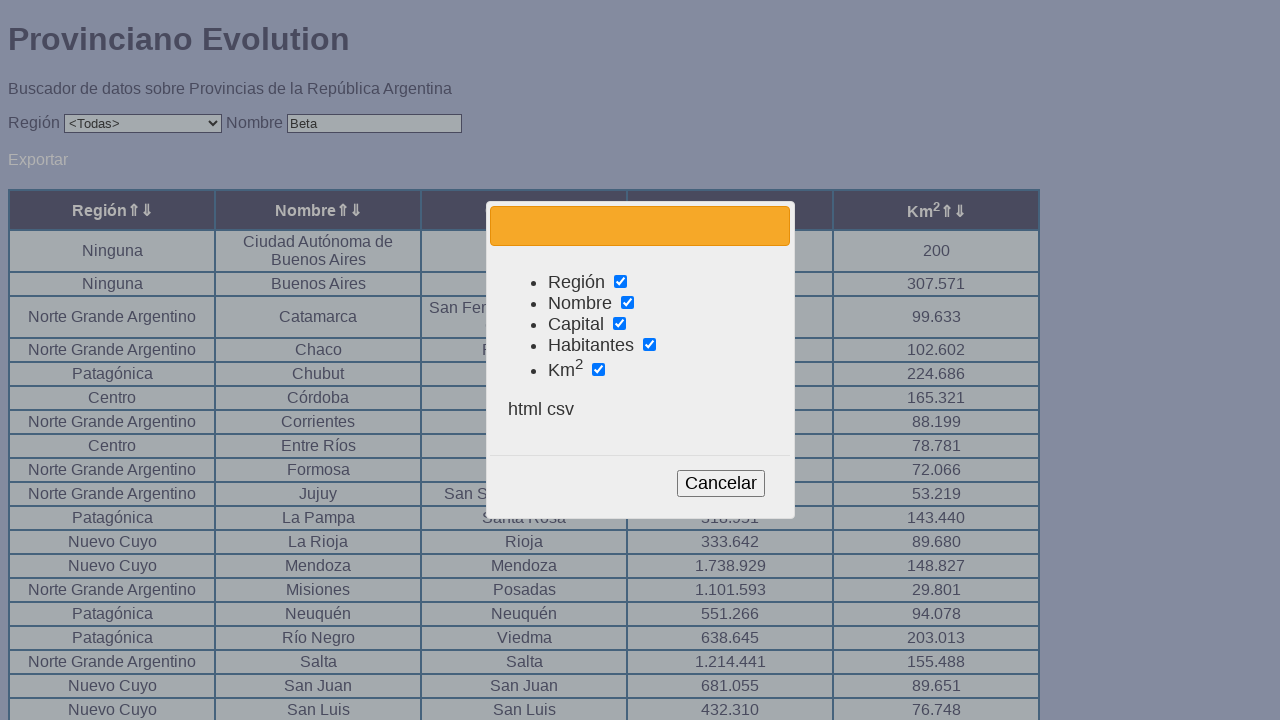

Export dialog appeared after accepting alert notification
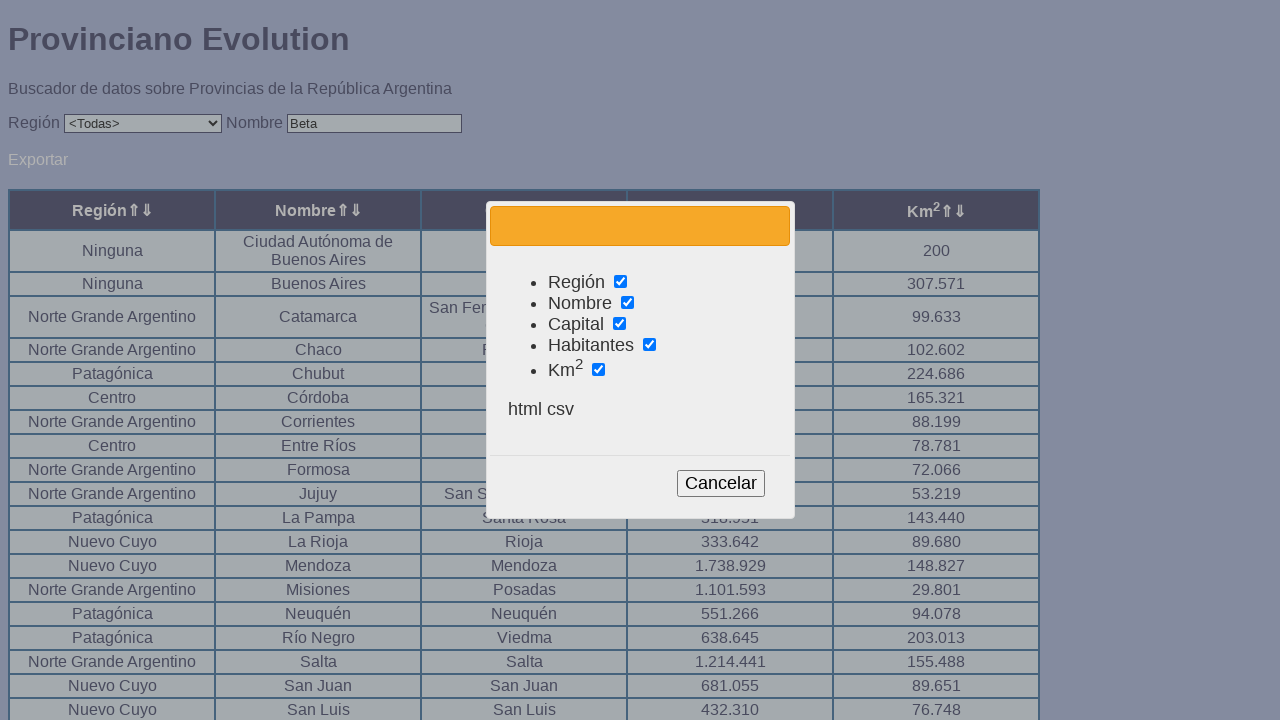

Verified export dialog is visible
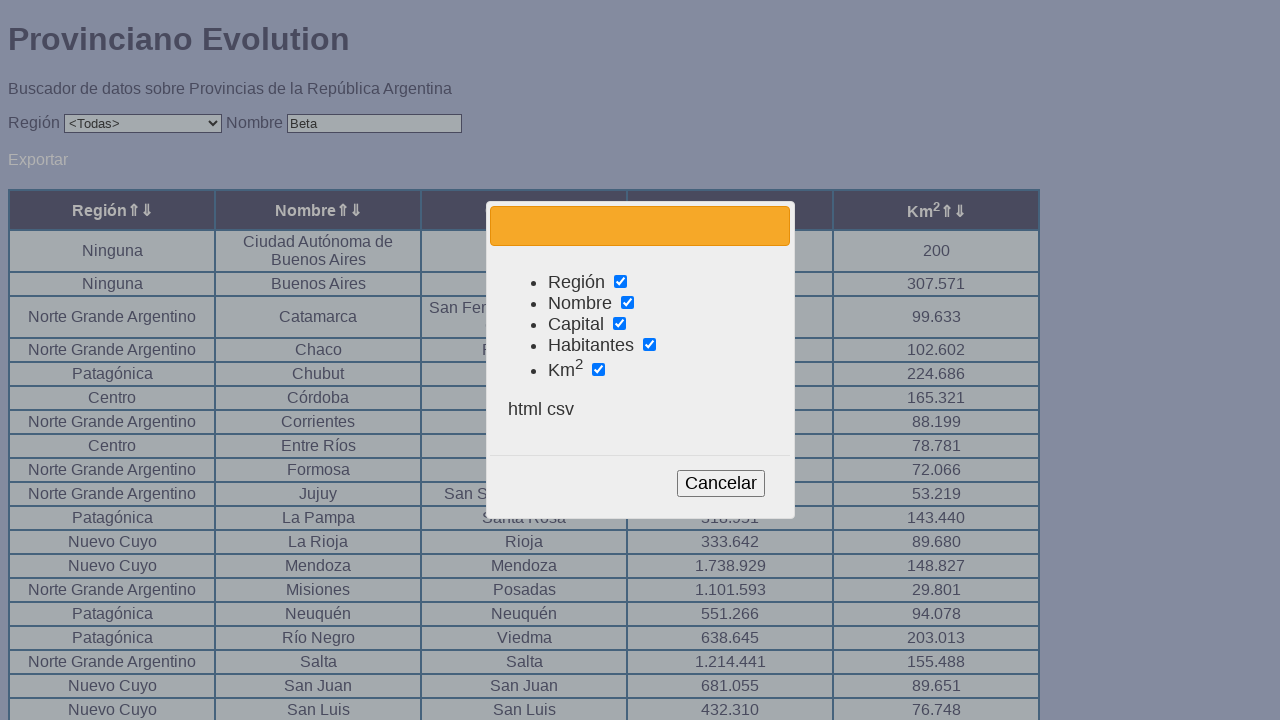

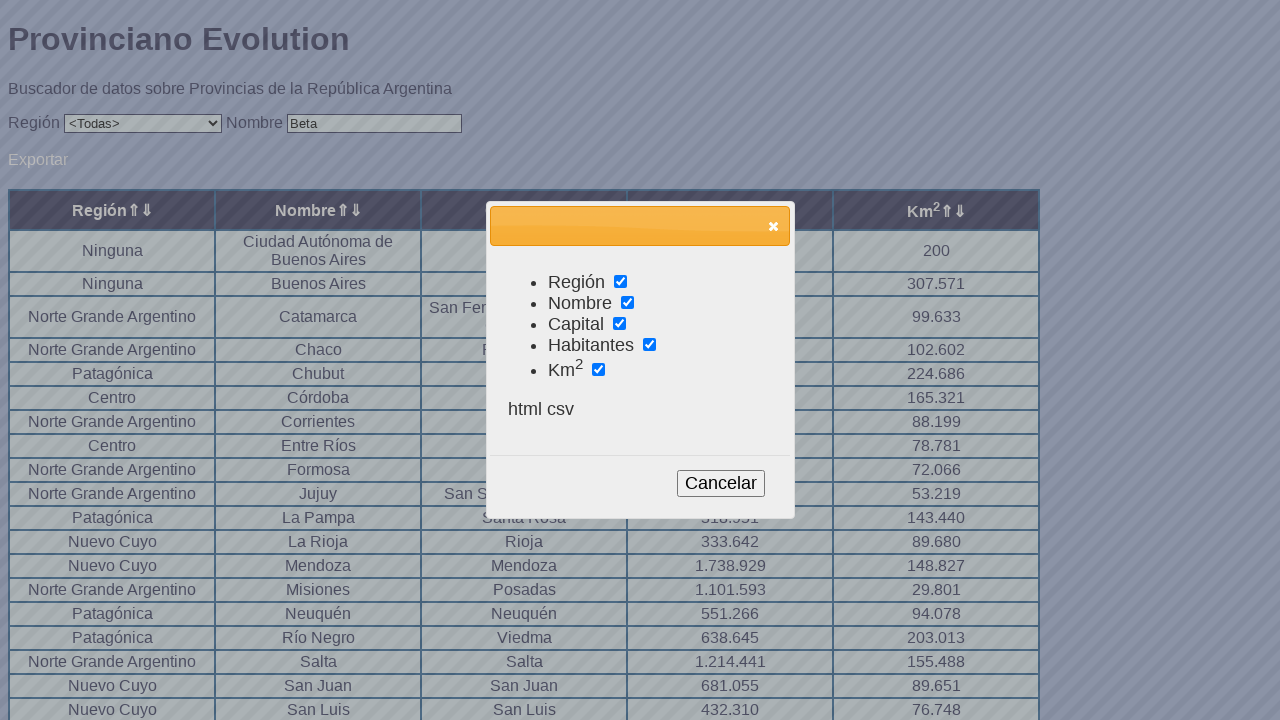